Tests custom dropdown selection on jQuery UI demo page by clicking the number dropdown and selecting item "19"

Starting URL: http://jqueryui.com/resources/demos/selectmenu/default.html

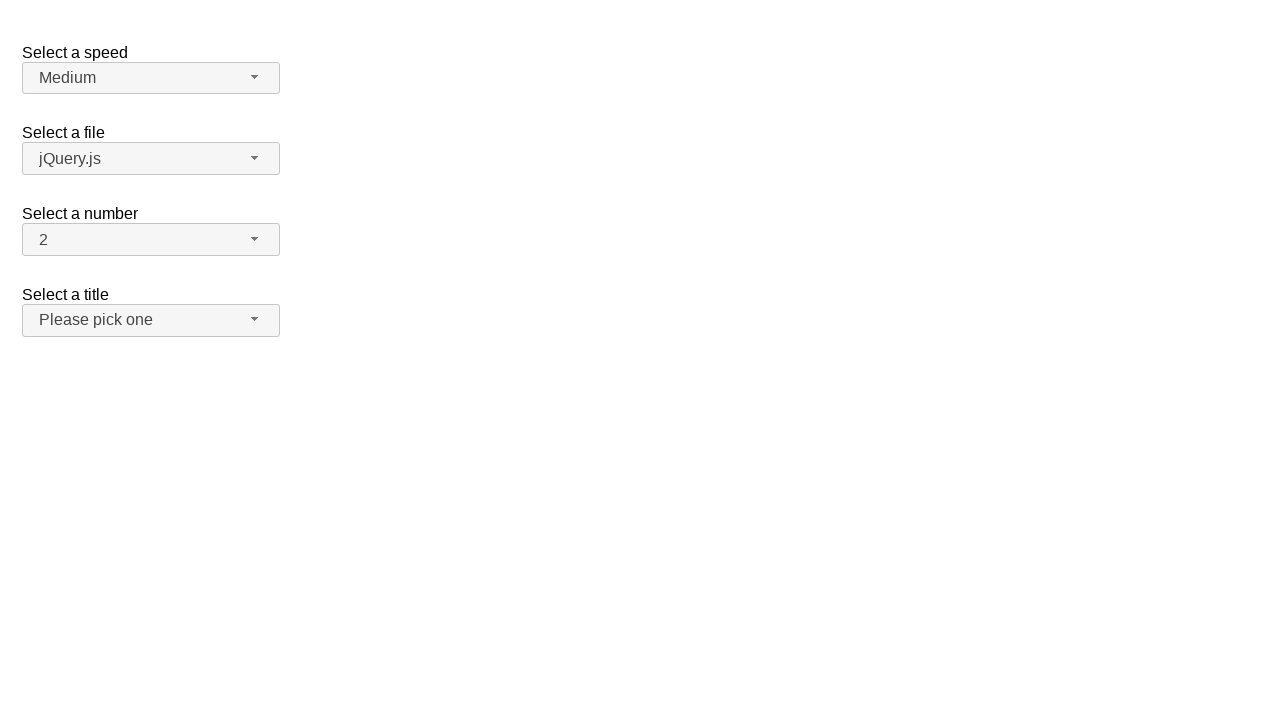

Clicked the number dropdown button at (151, 240) on #number-button
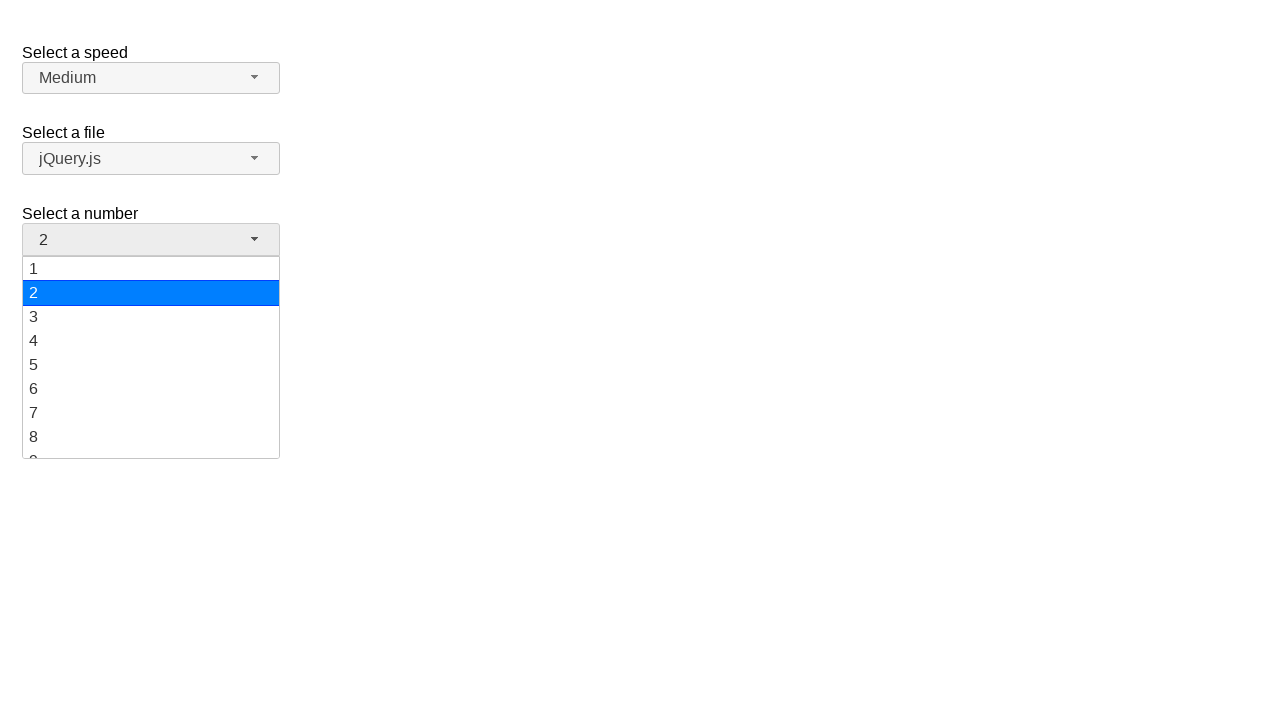

Dropdown menu became visible
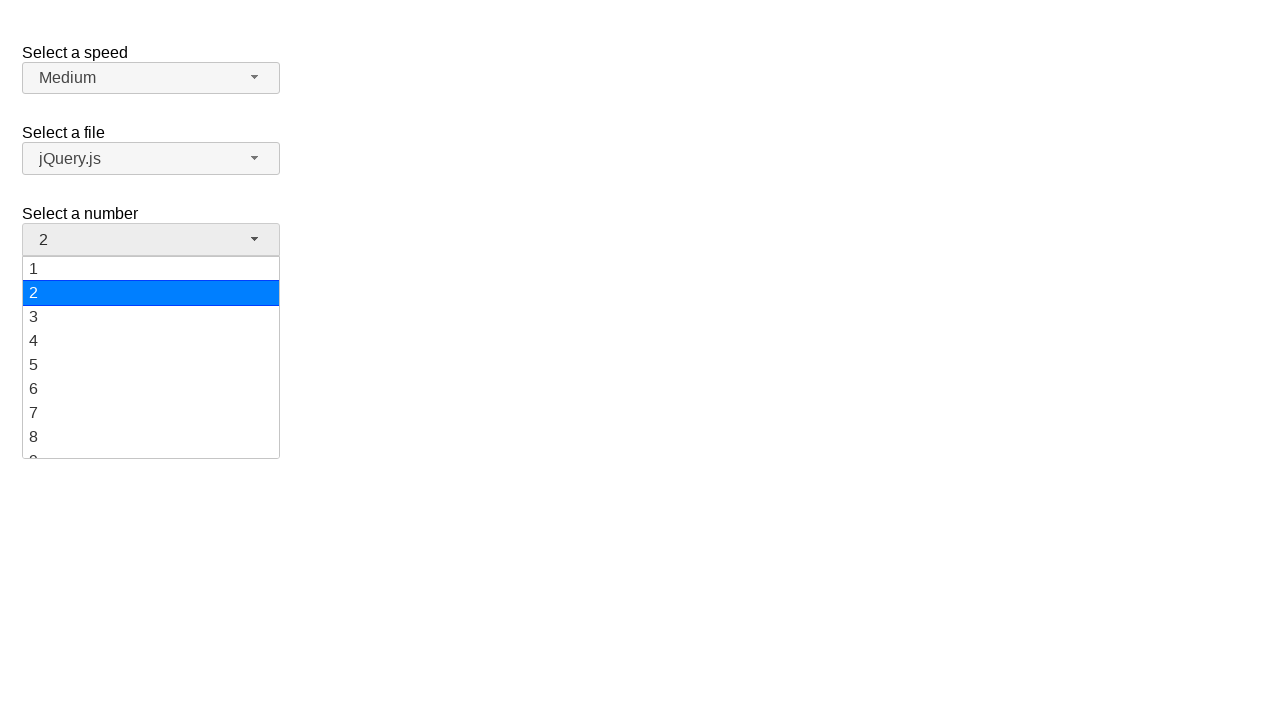

Selected item '19' from the dropdown at (151, 445) on div.ui-menu-item-wrapper:has-text('19')
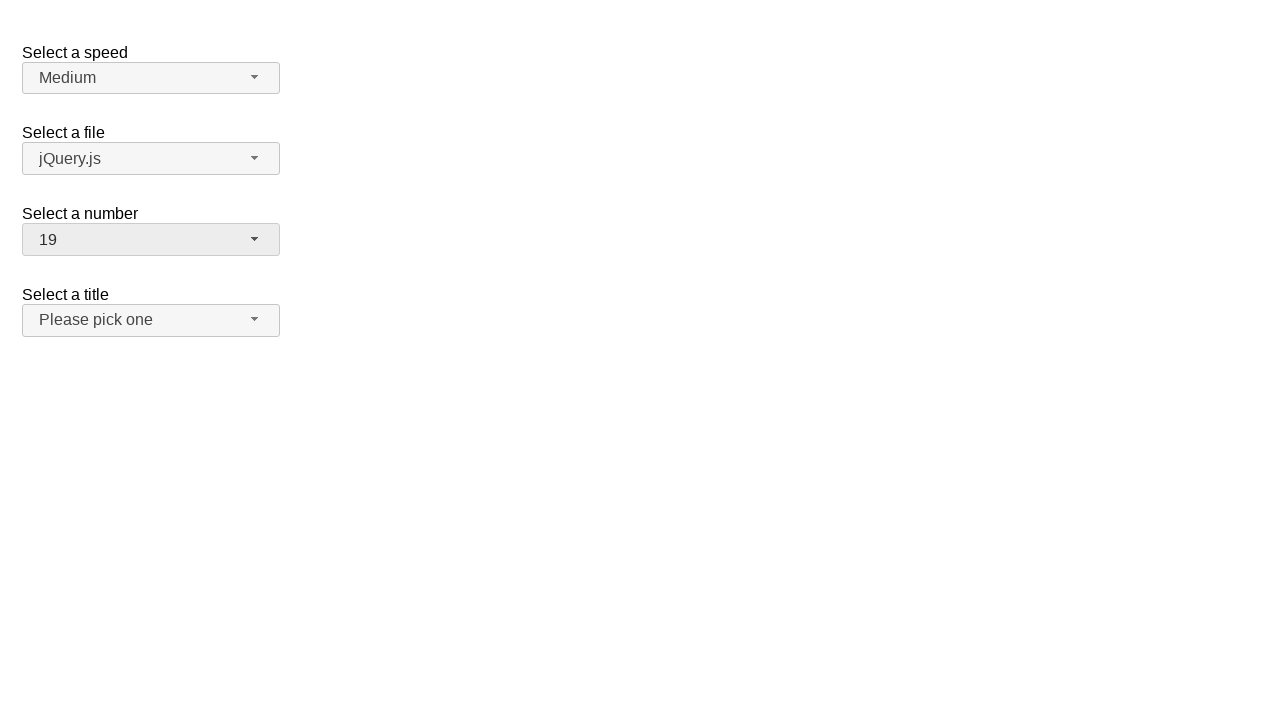

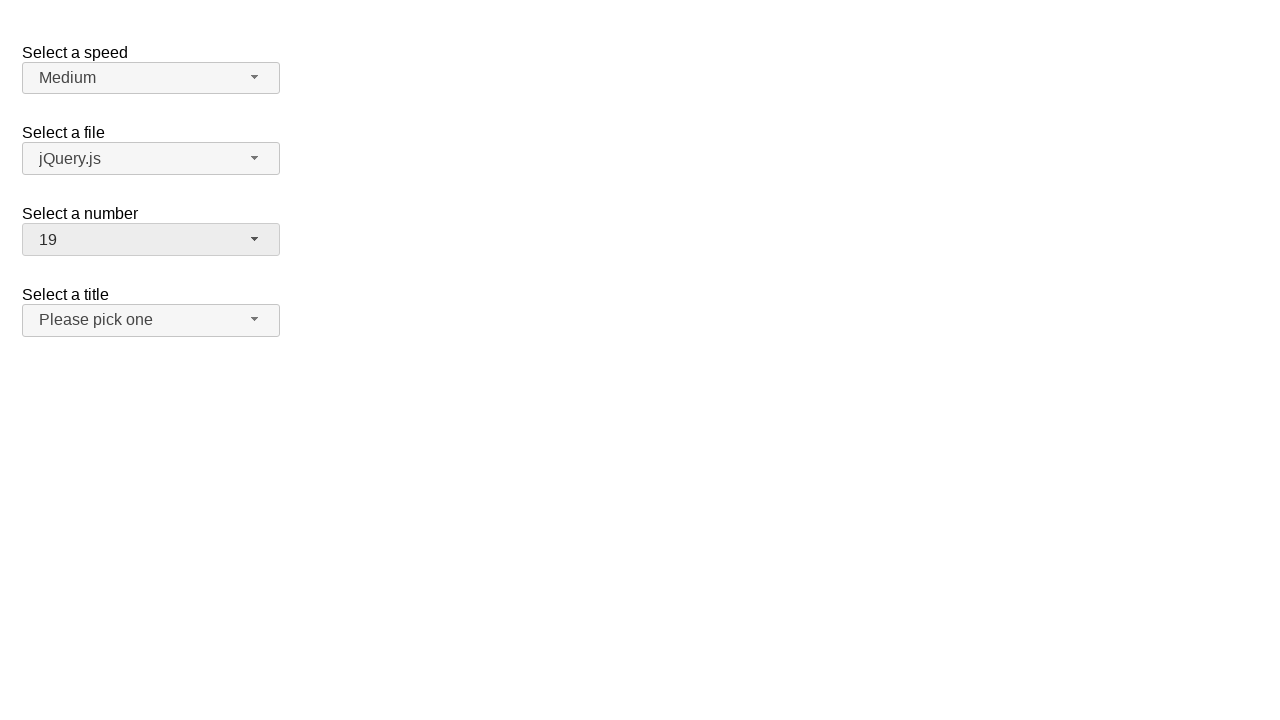